Tests hover functionality by hovering over the first image and verifying that user1 text appears

Starting URL: https://the-internet.herokuapp.com/hovers

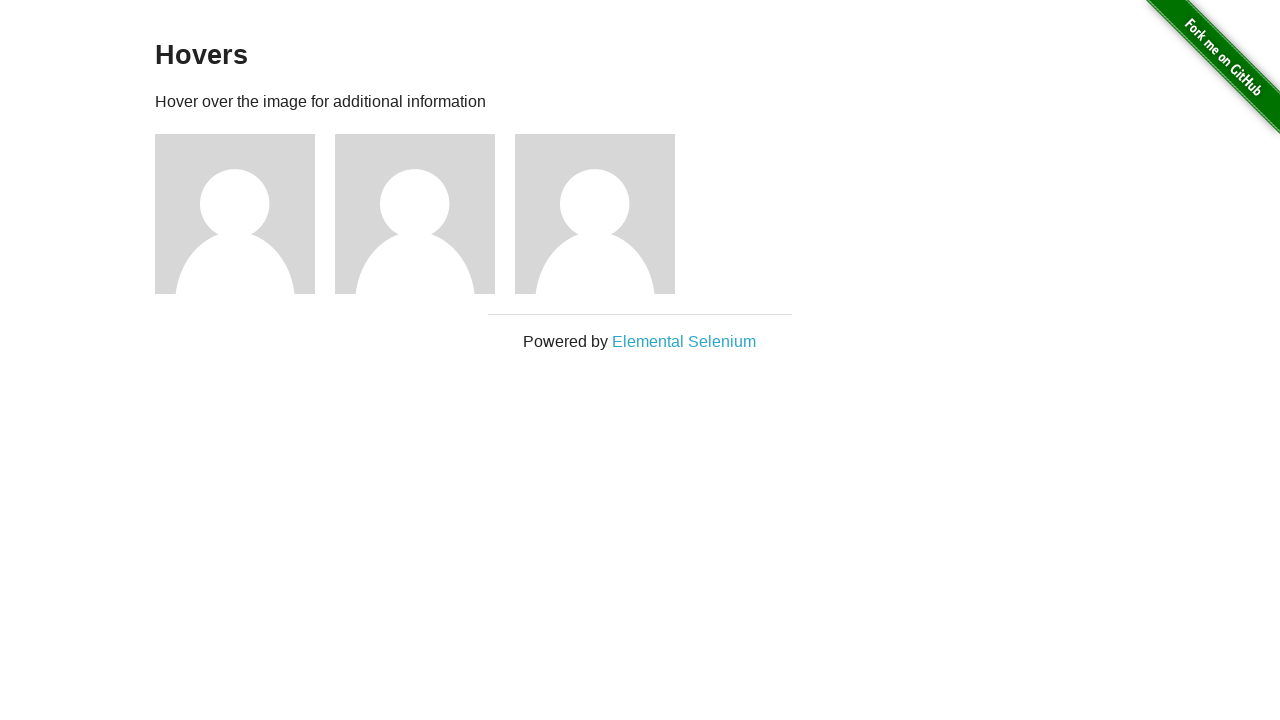

Hovered over the first image element at (245, 214) on .figure
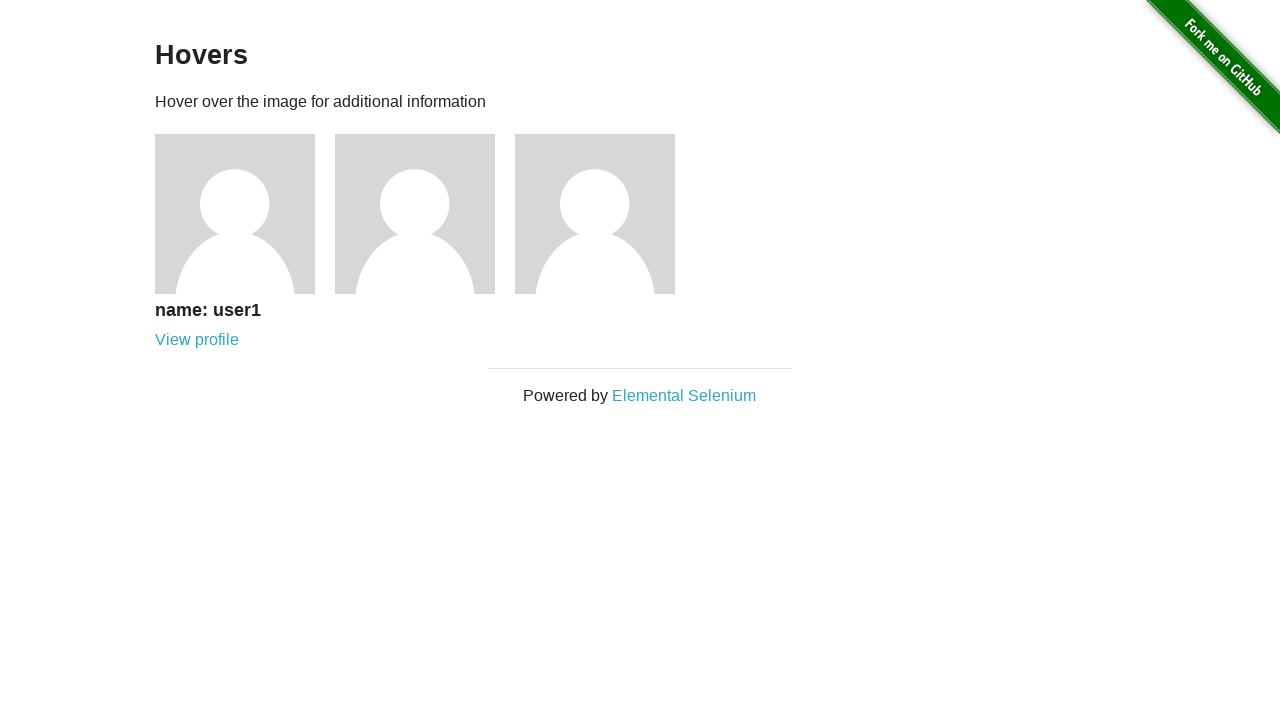

Verified that 'name: user1' text appeared after hovering
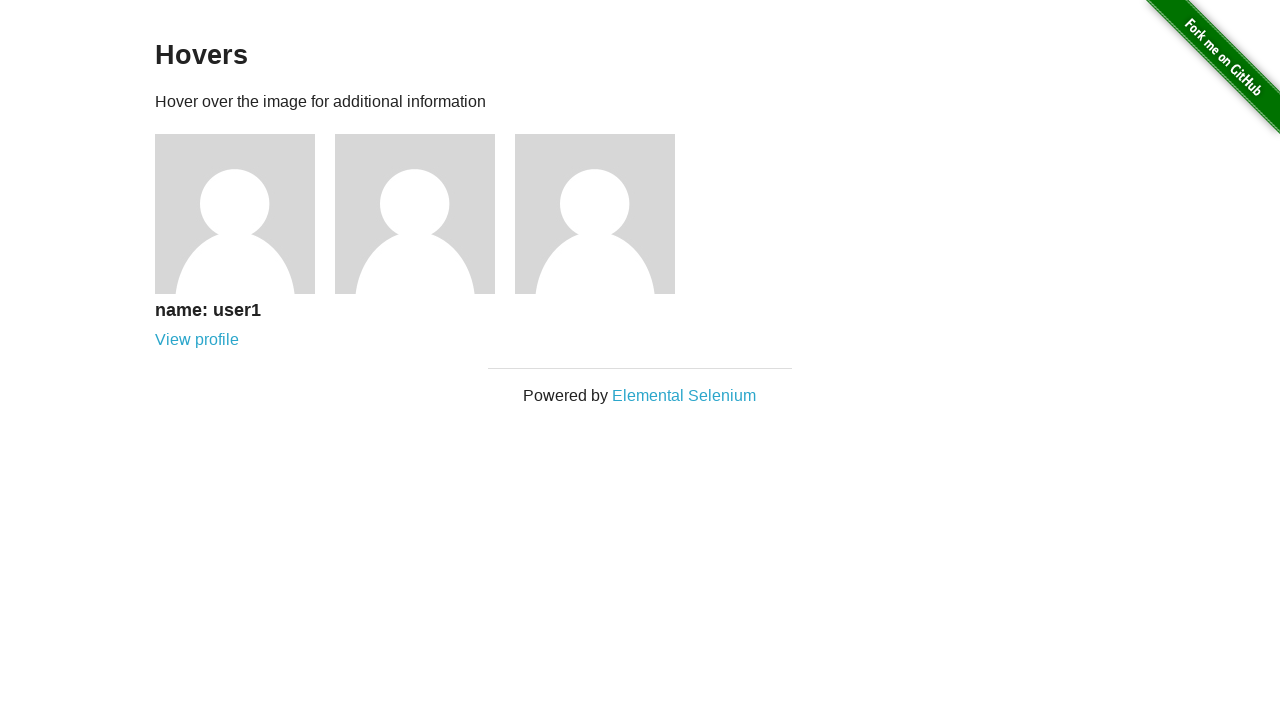

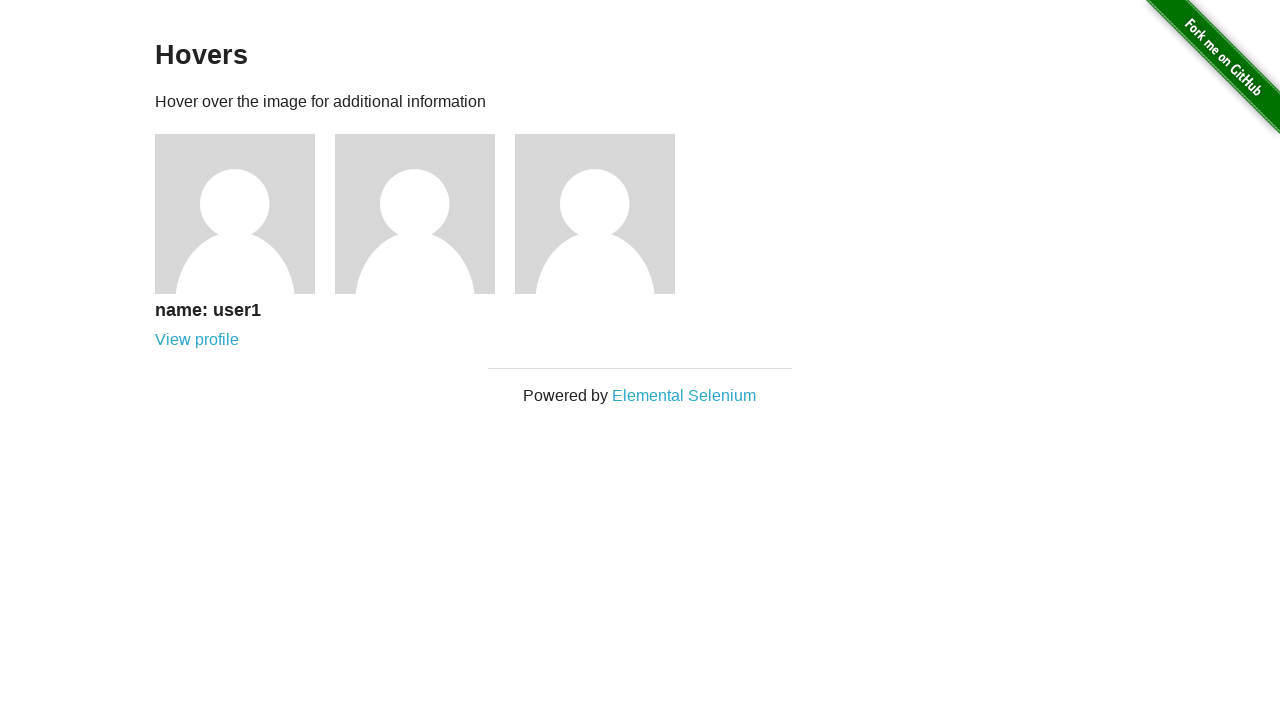